Tests browser scrolling functionality by scrolling down the page multiple times on the Selenium download page

Starting URL: http://www.seleniumhq.org/download/

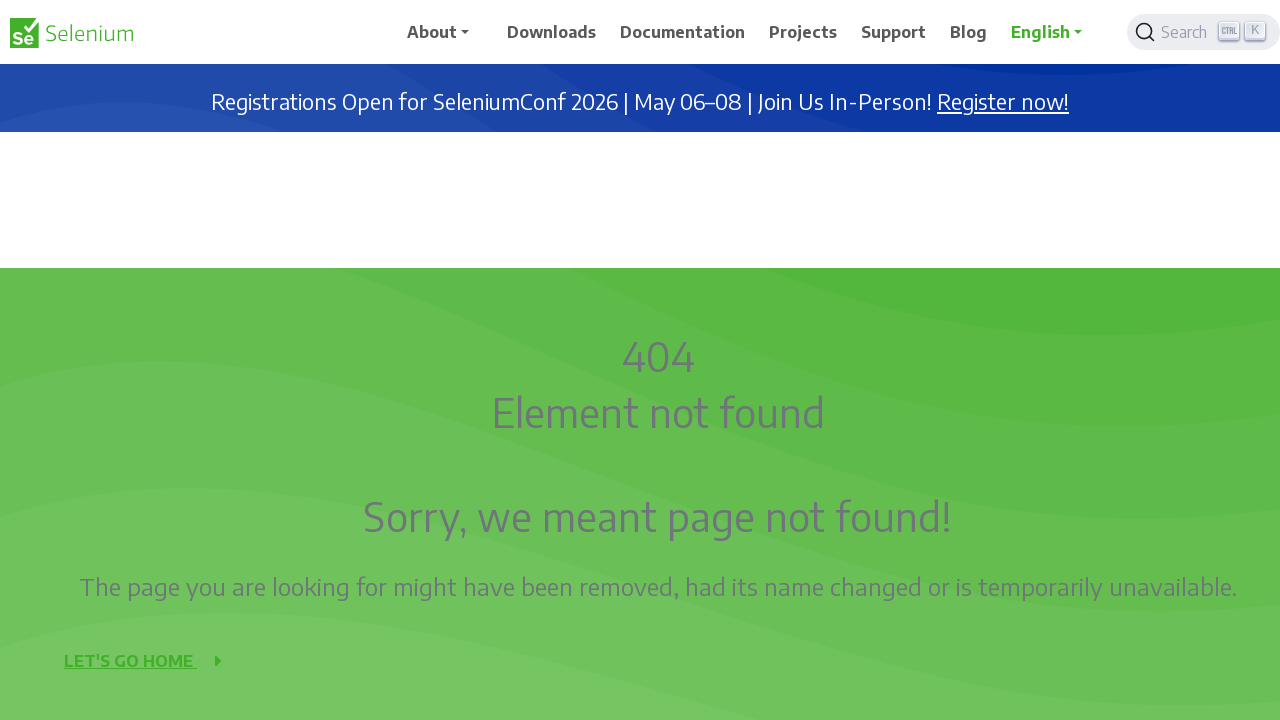

Navigated to Selenium download page
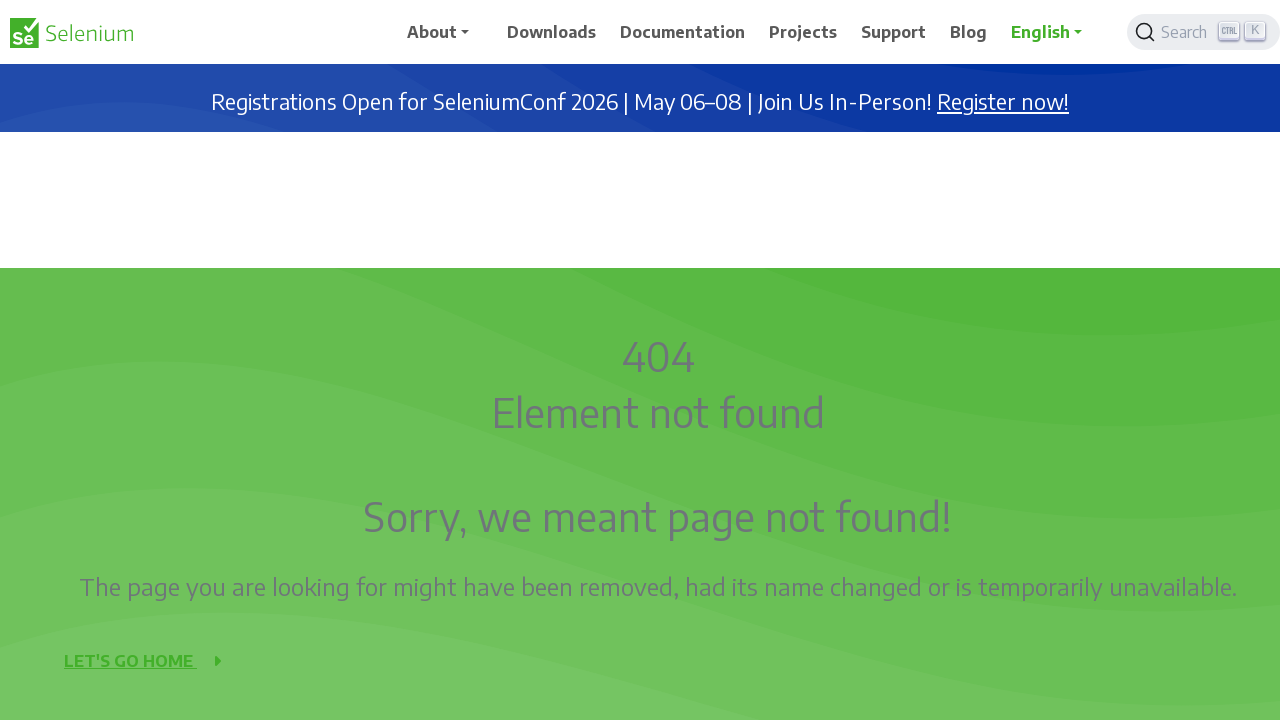

Scrolled down the page by 200 pixels
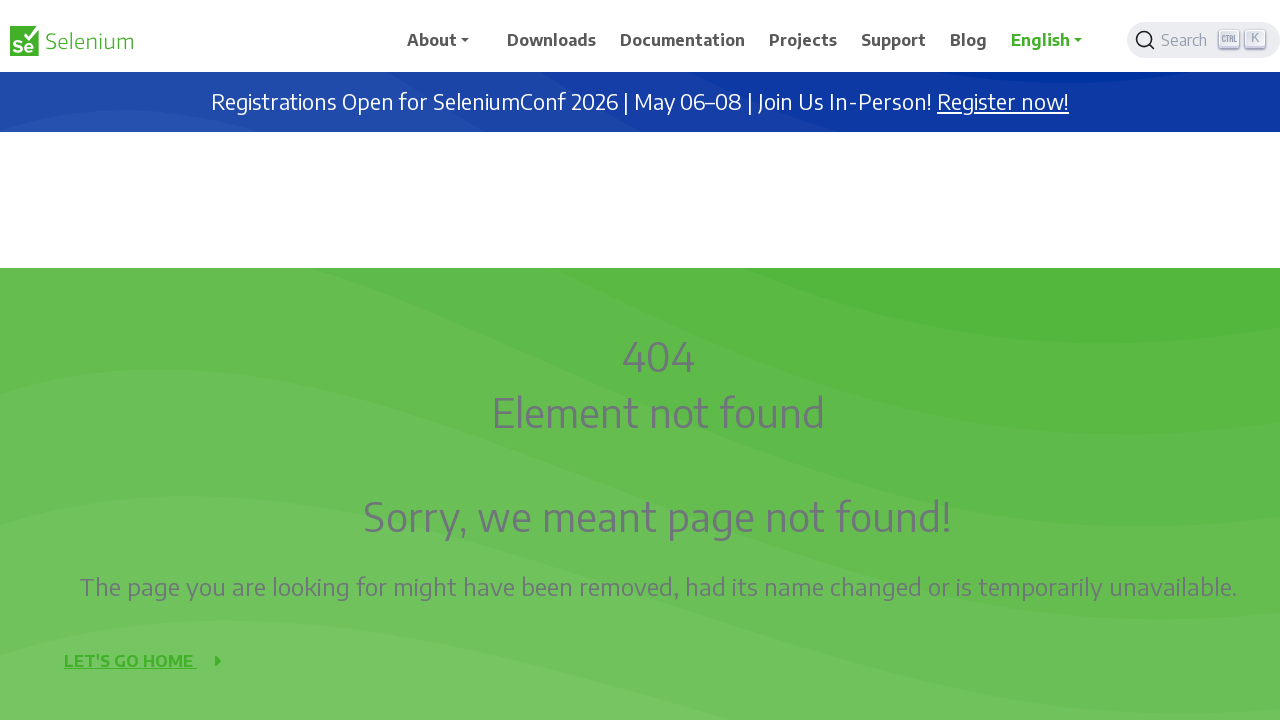

Waited 500ms for content to load after scrolling
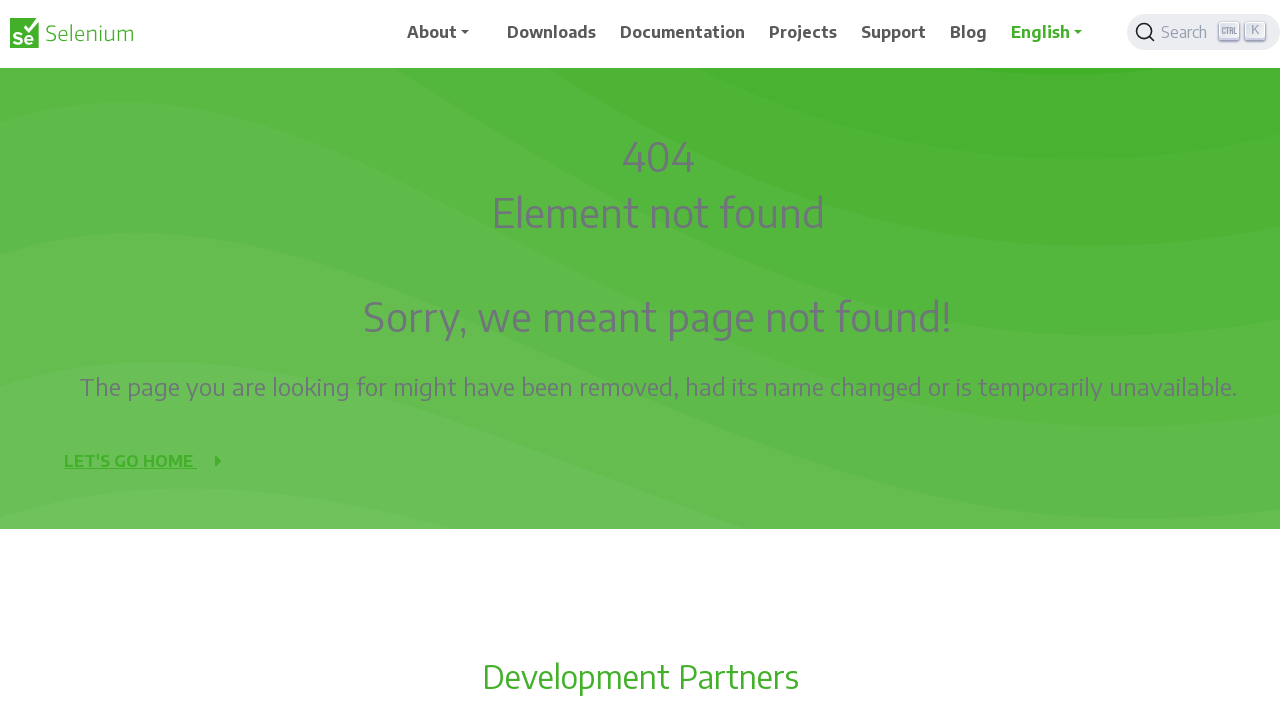

Scrolled down the page by 200 pixels
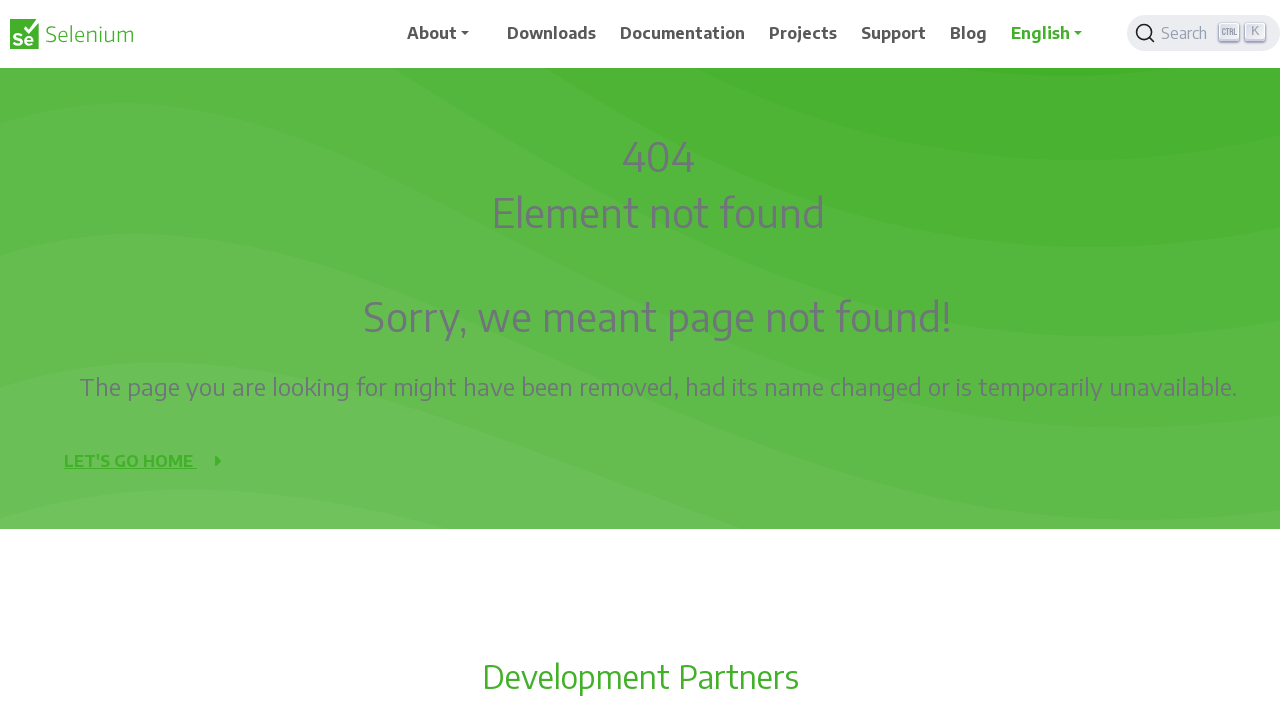

Waited 500ms for content to load after scrolling
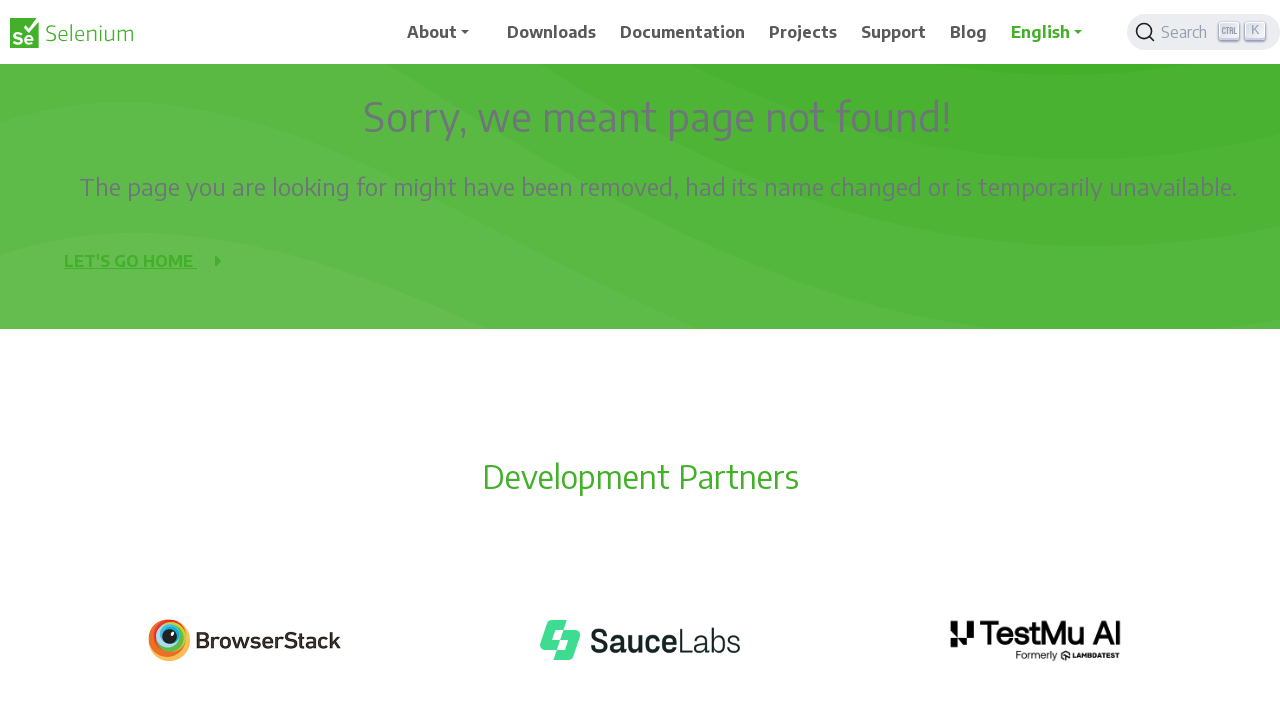

Scrolled down the page by 200 pixels
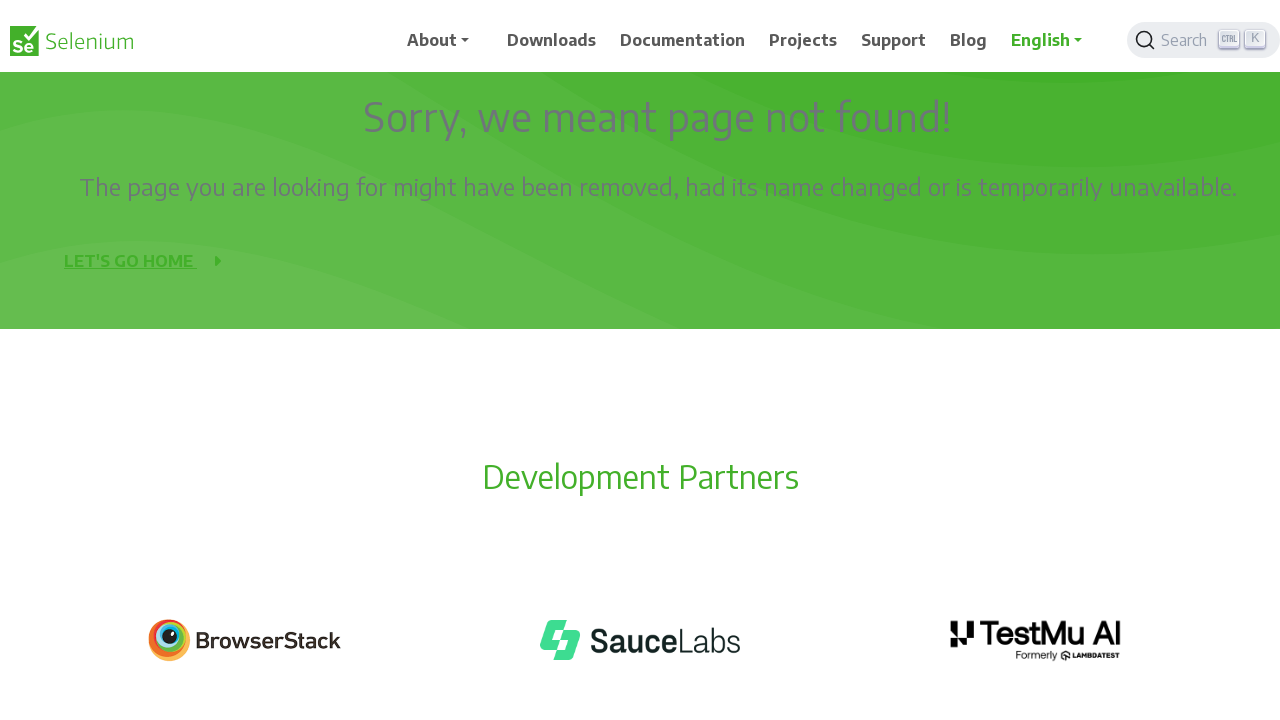

Waited 500ms for content to load after scrolling
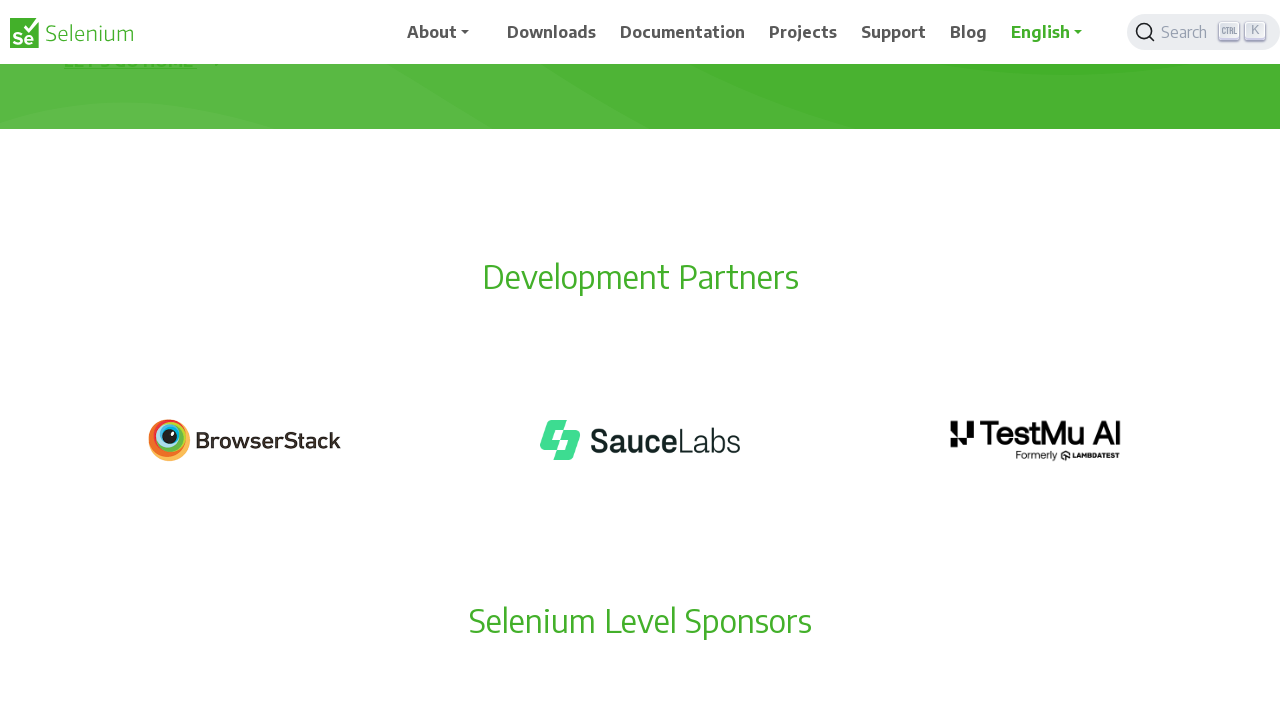

Scrolled down the page by 200 pixels
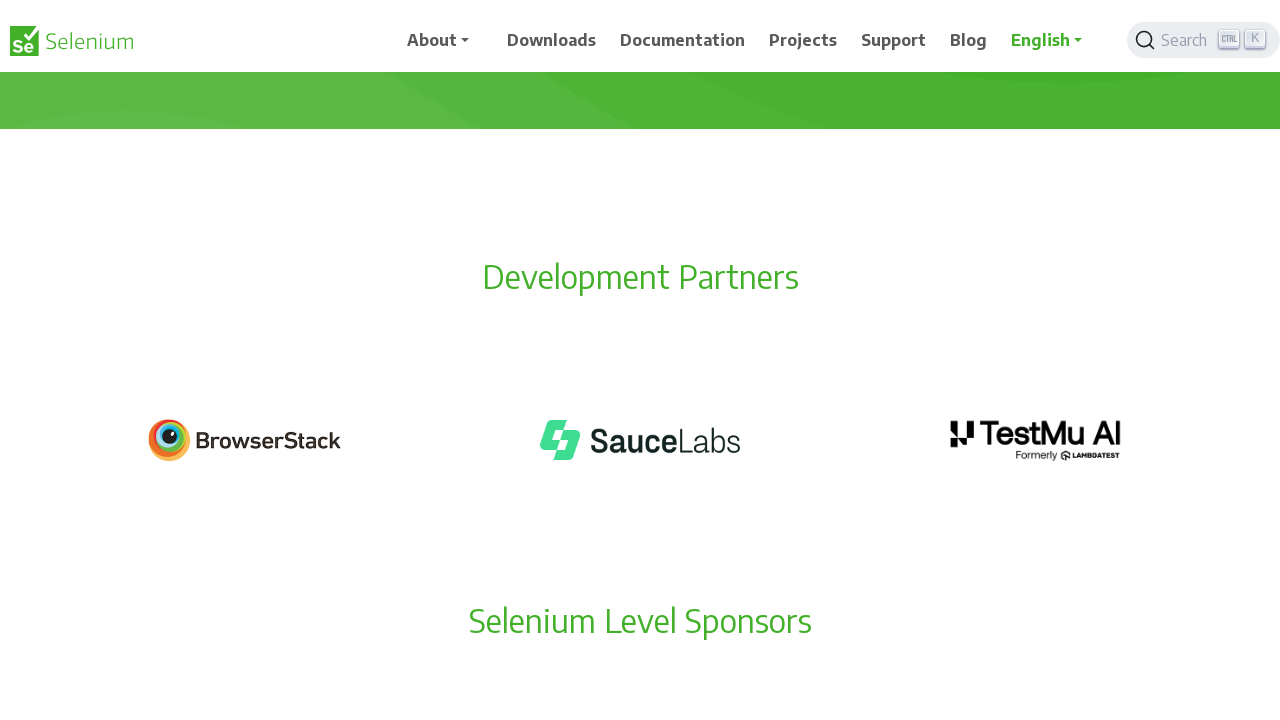

Waited 500ms for content to load after scrolling
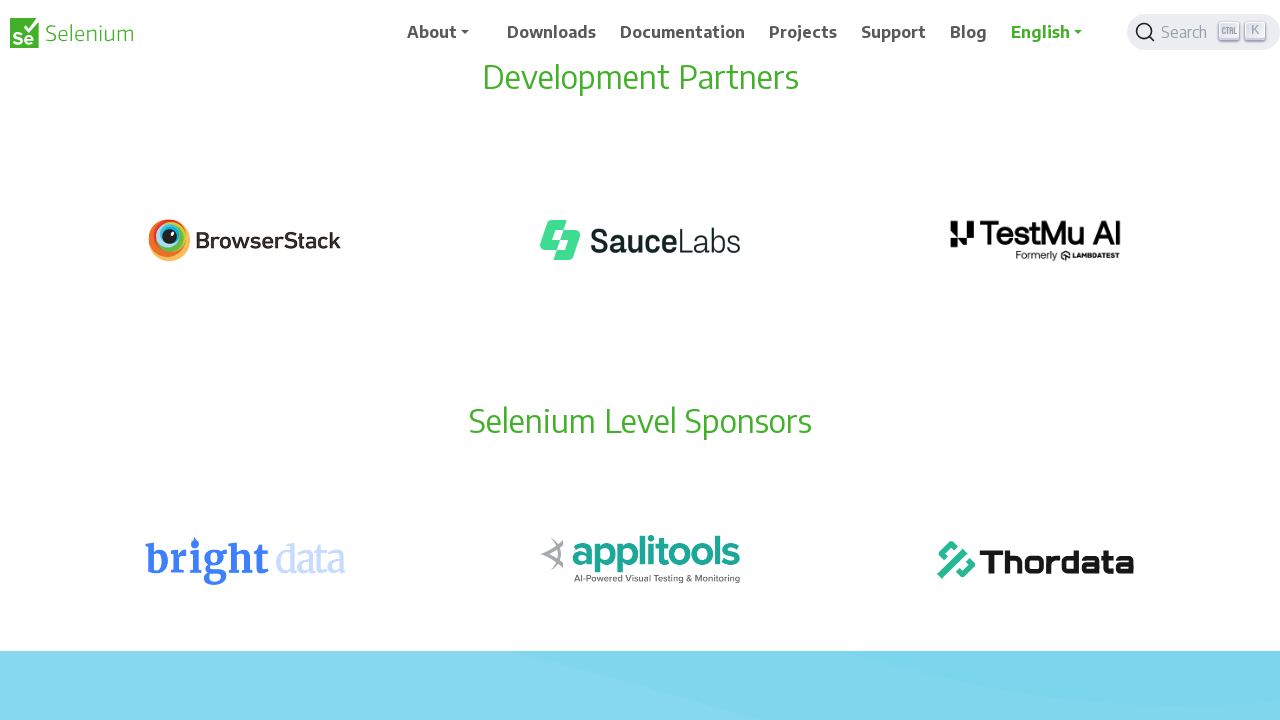

Scrolled down the page by 200 pixels
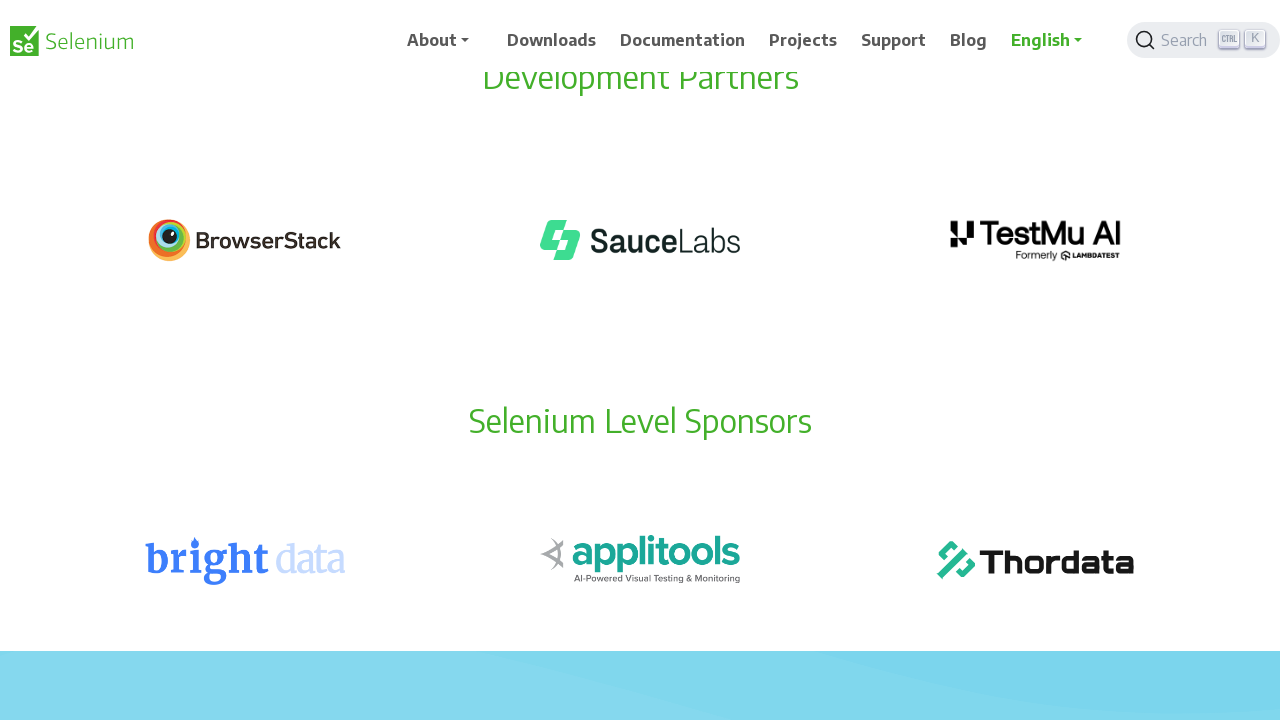

Waited 500ms for content to load after scrolling
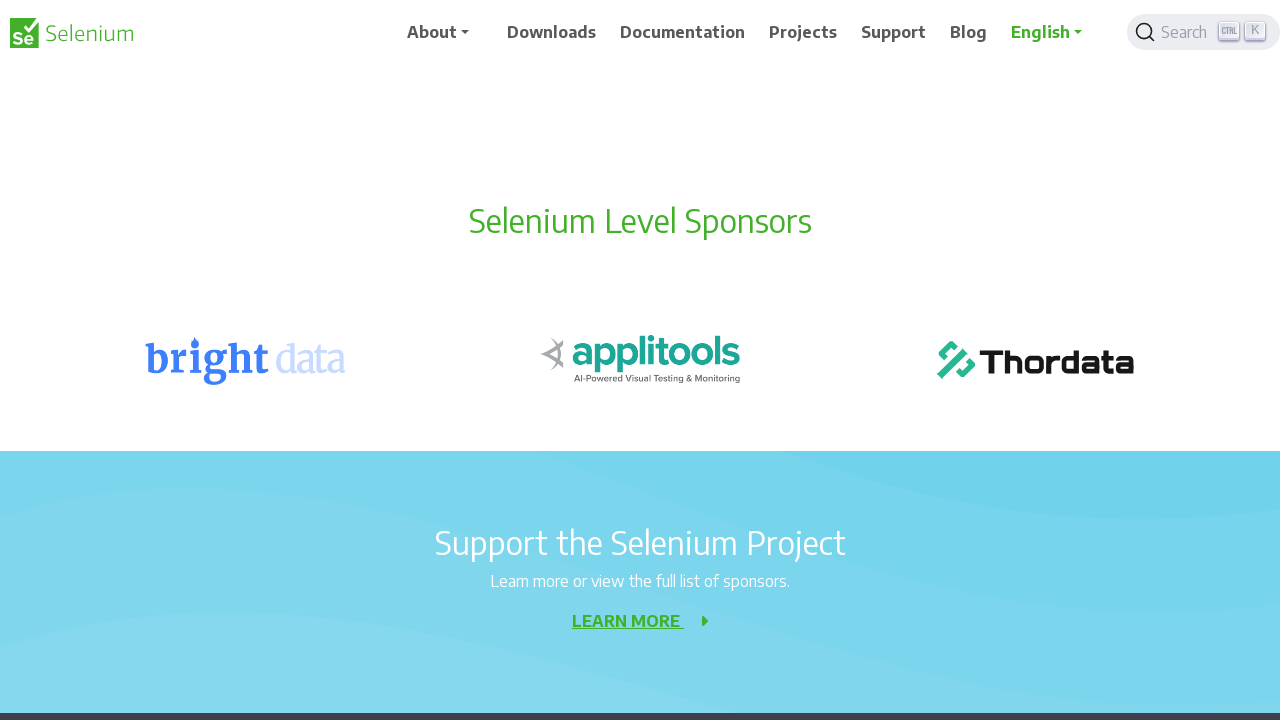

Scrolled down the page by 200 pixels
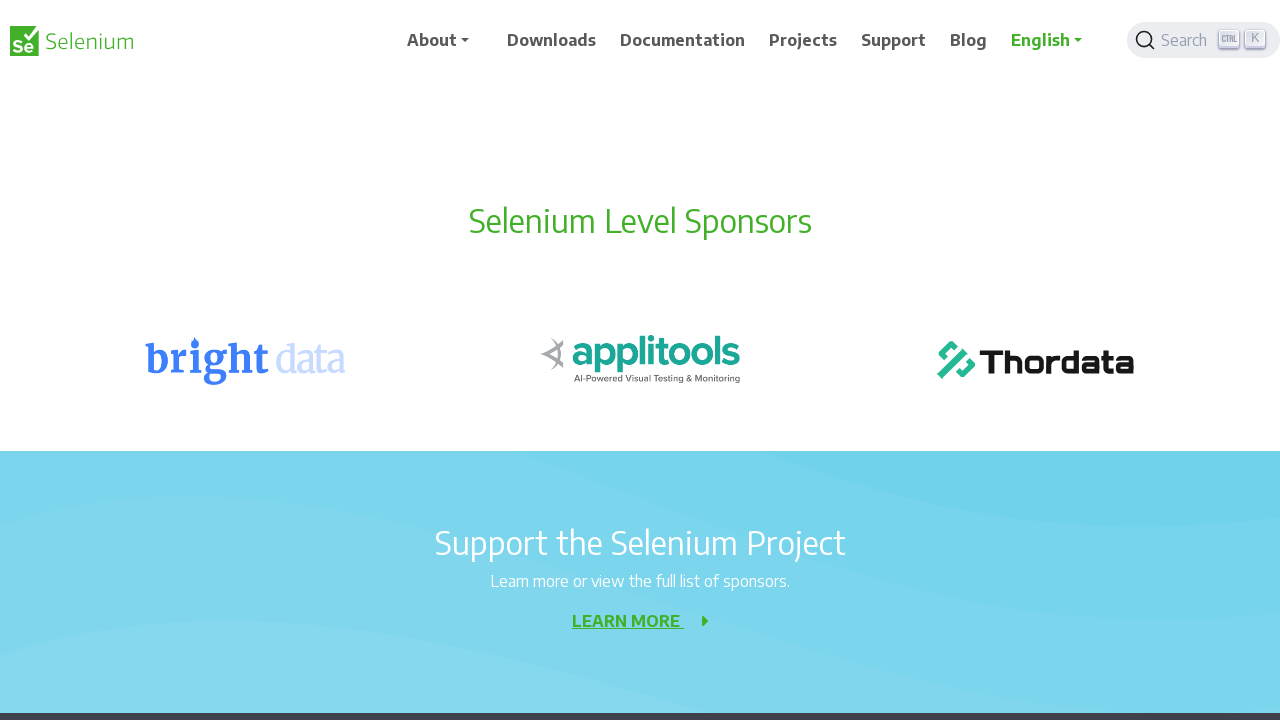

Waited 500ms for content to load after scrolling
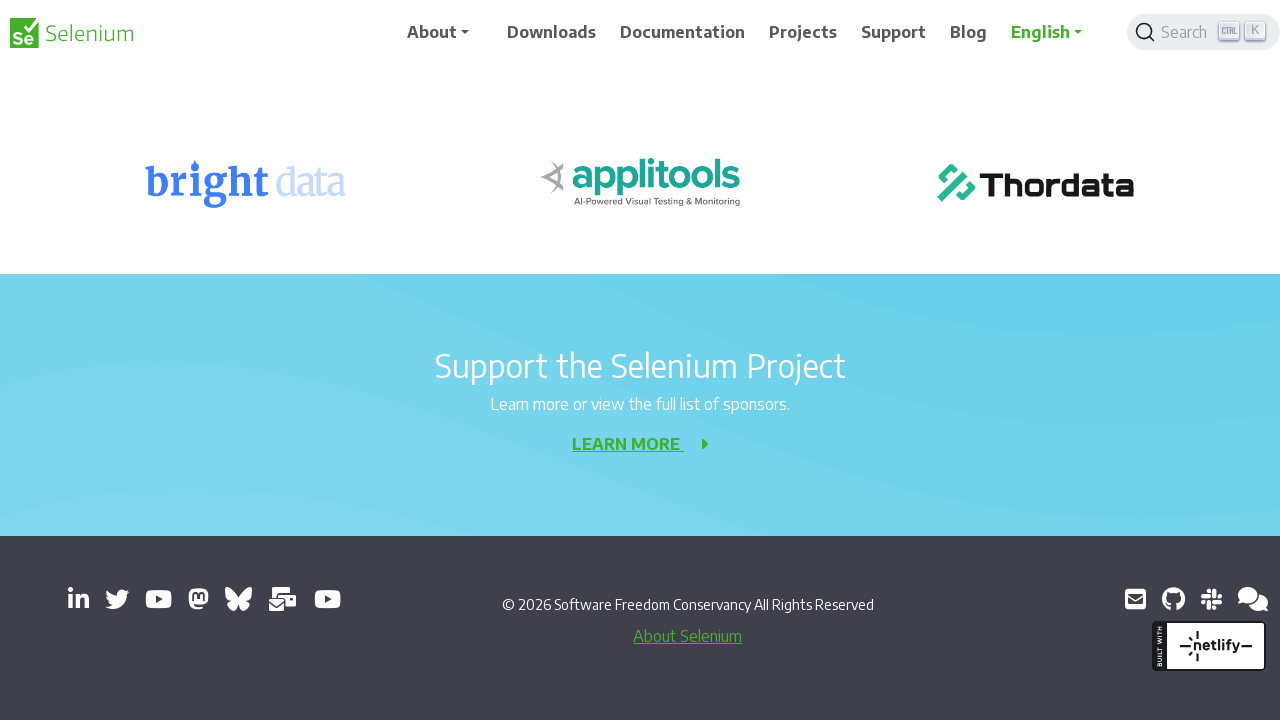

Scrolled down the page by 200 pixels
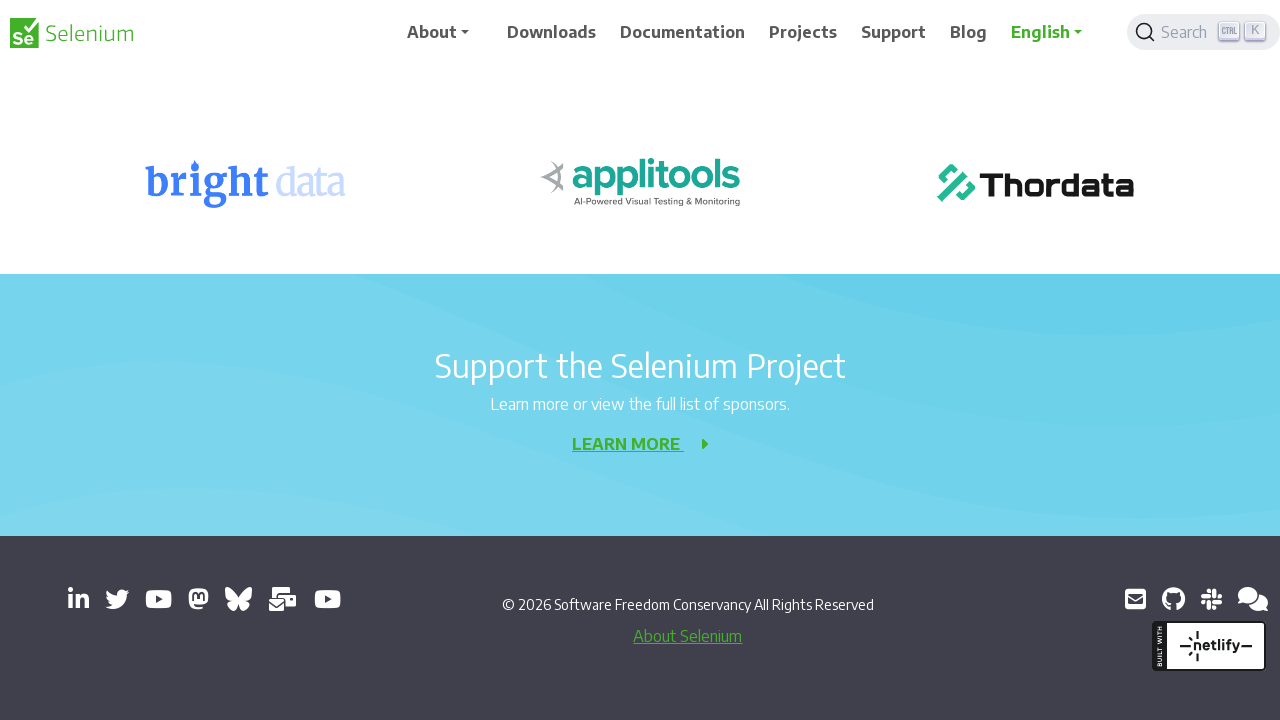

Waited 500ms for content to load after scrolling
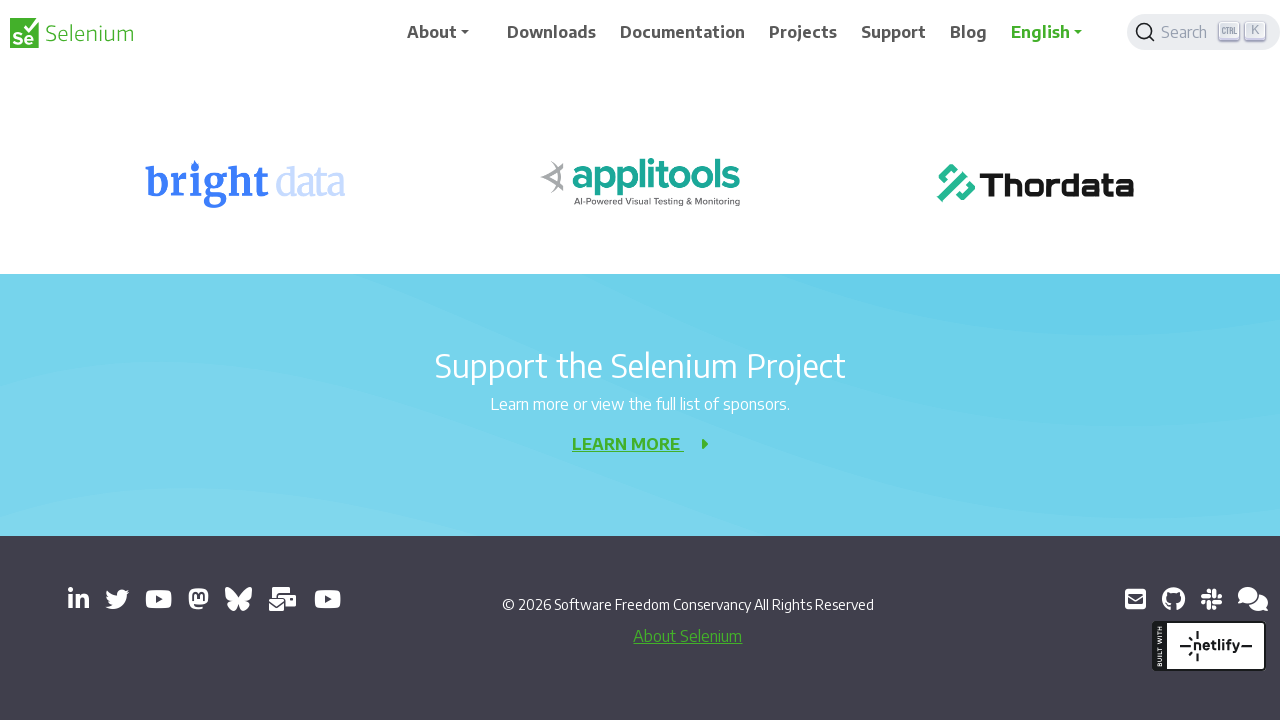

Scrolled down the page by 200 pixels
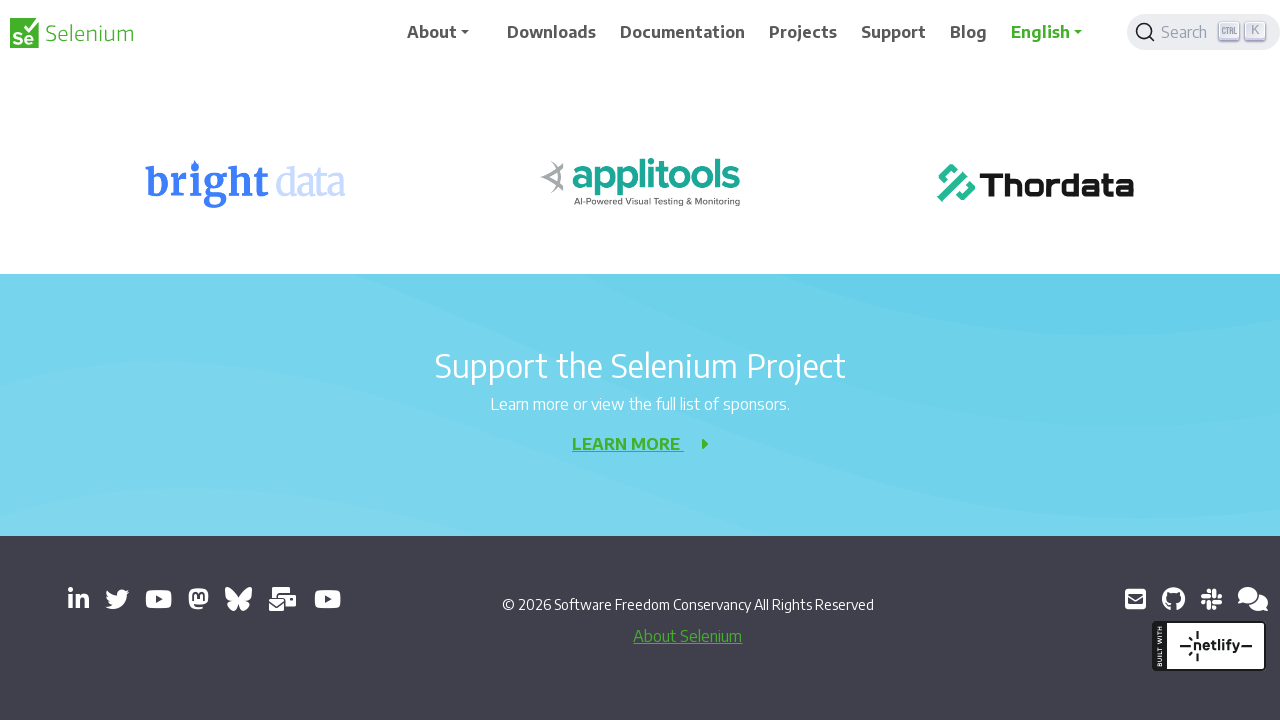

Waited 500ms for content to load after scrolling
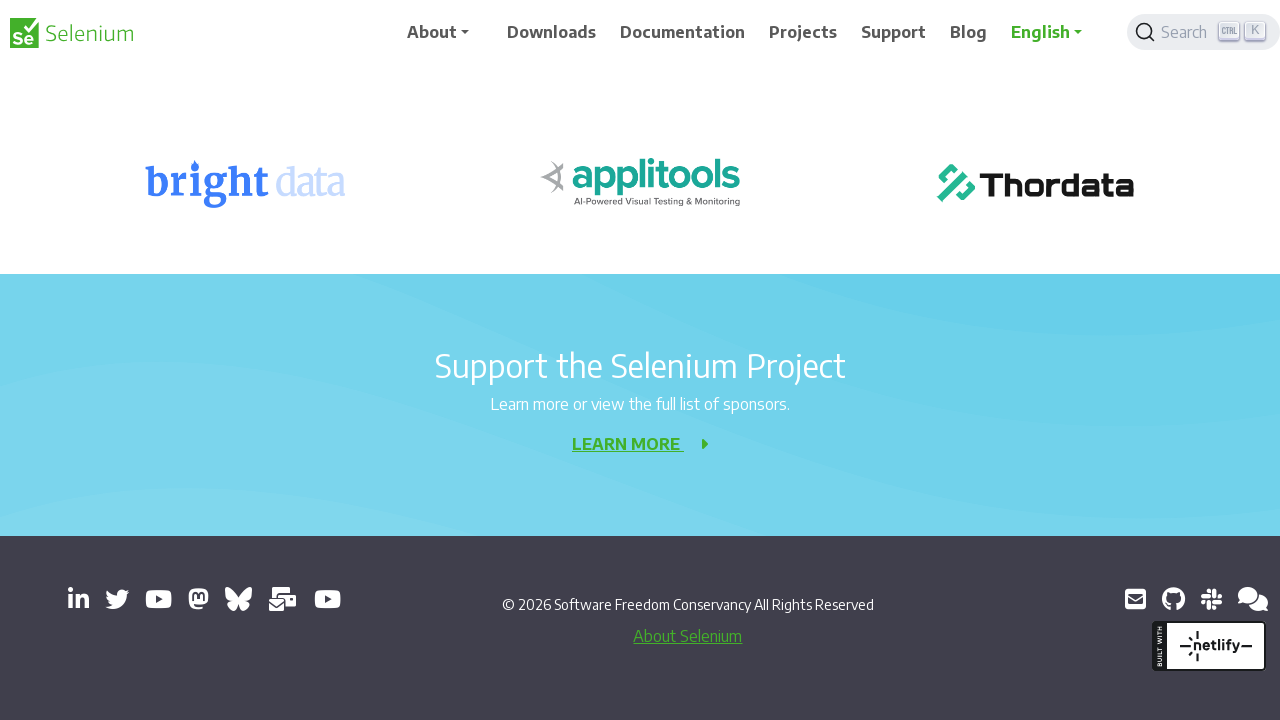

Scrolled down the page by 200 pixels
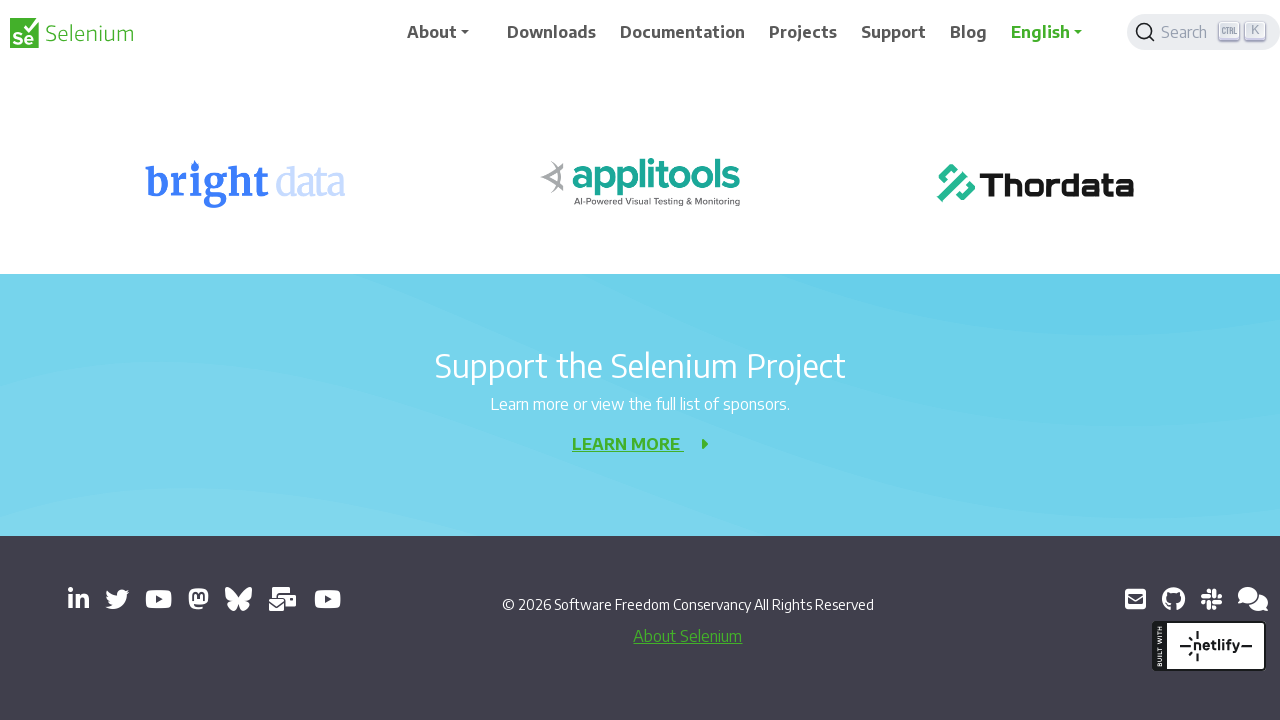

Waited 500ms for content to load after scrolling
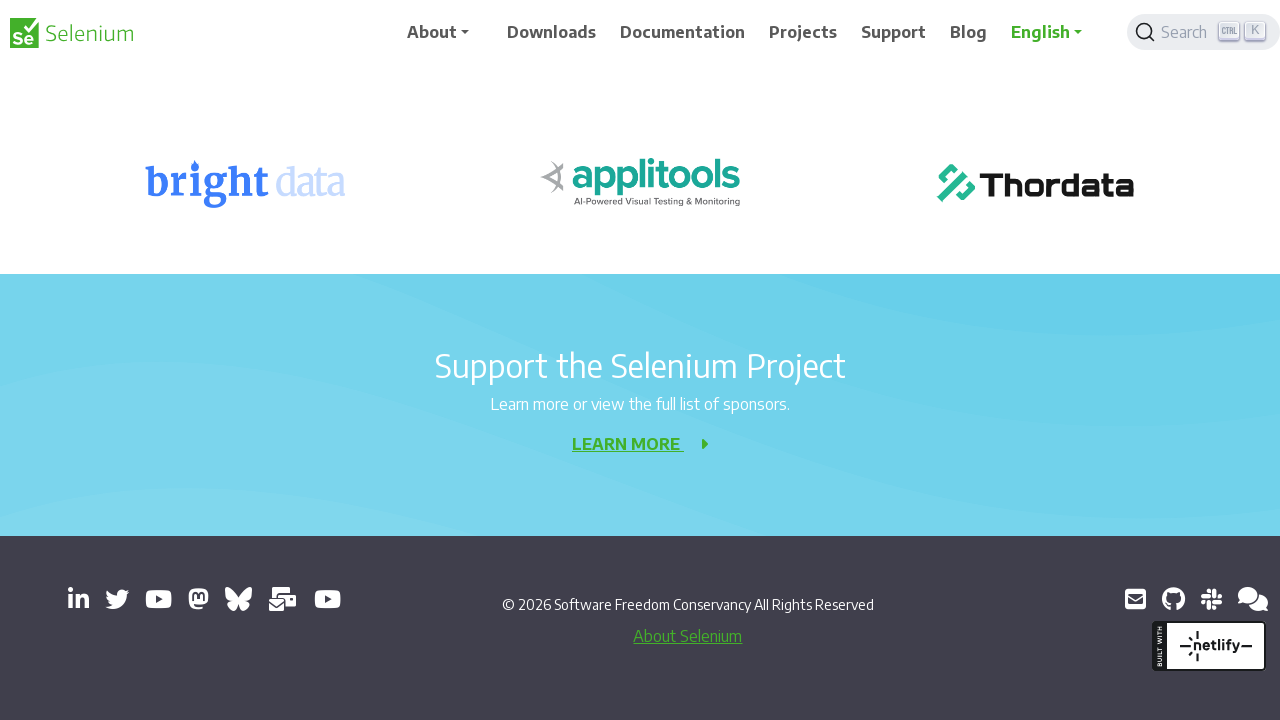

Scrolled down the page by 200 pixels
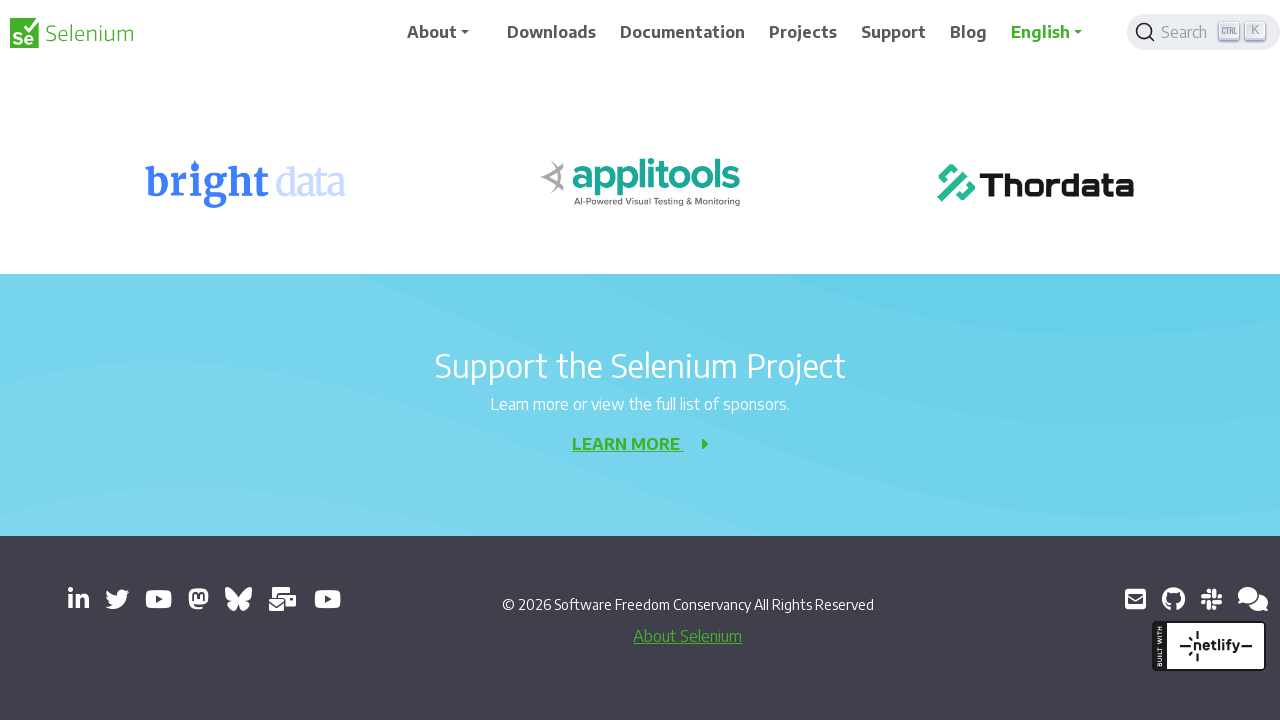

Waited 500ms for content to load after scrolling
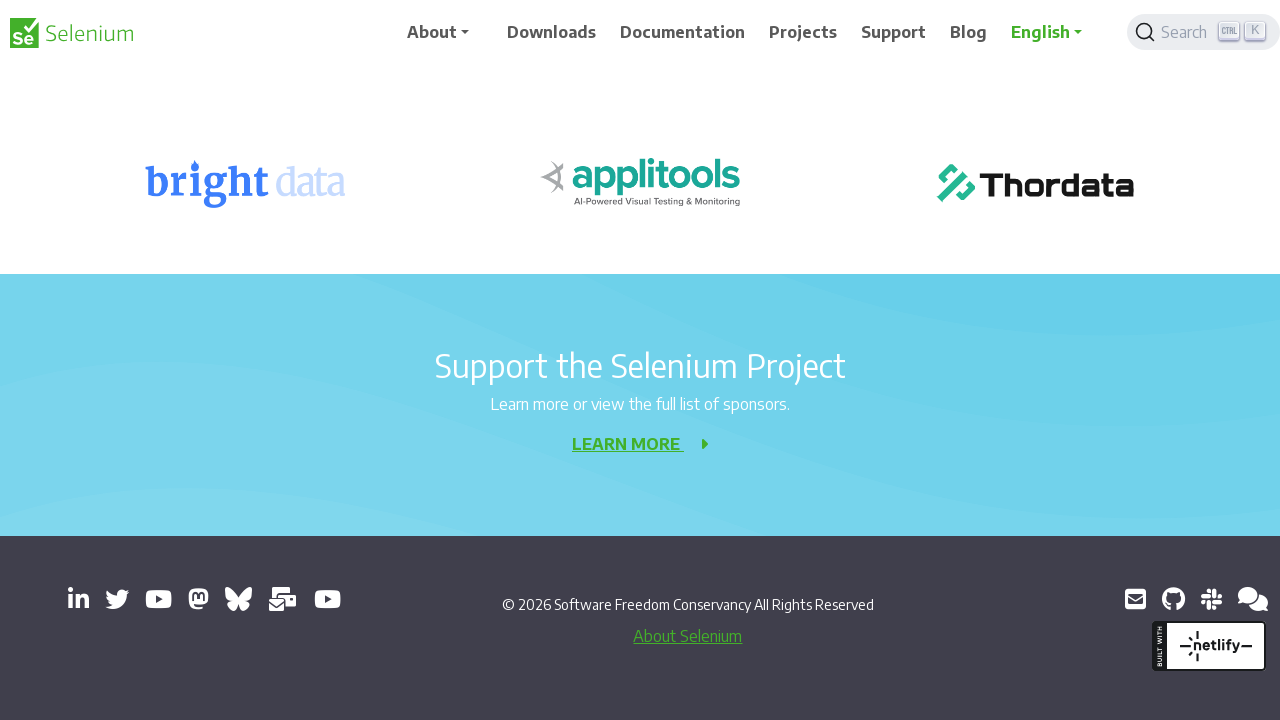

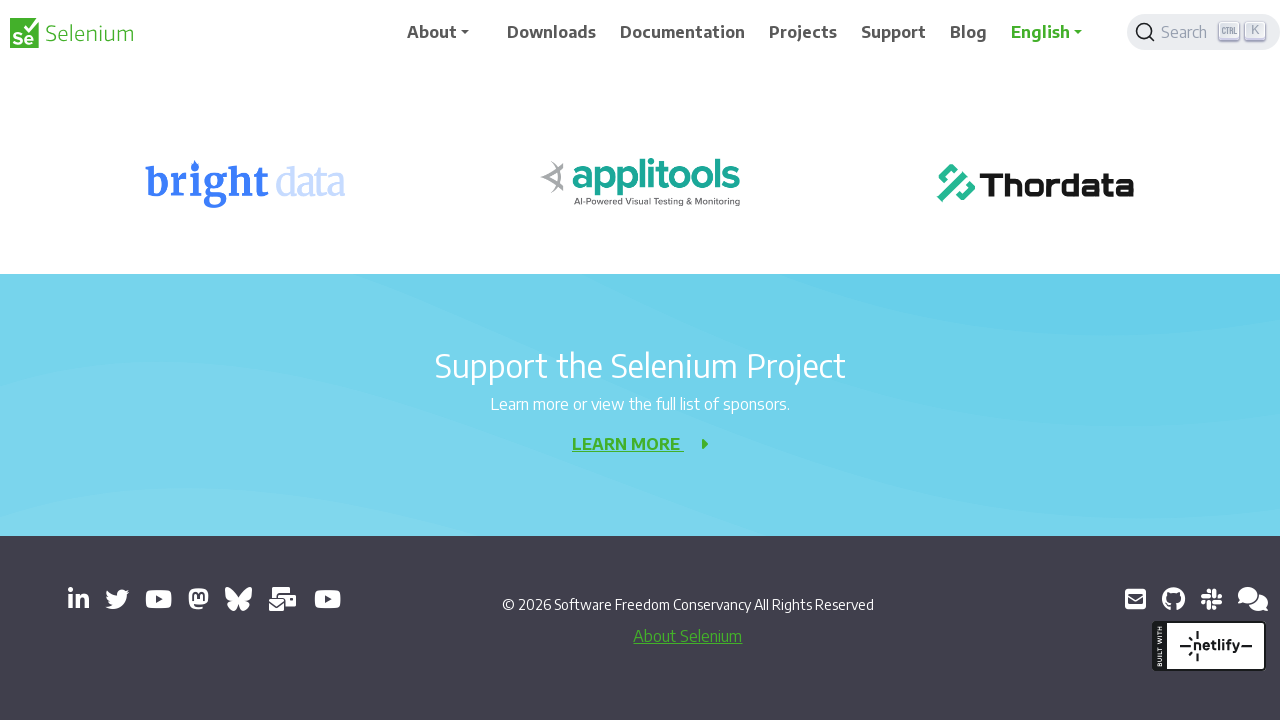